Navigates to JPL Space image gallery and clicks the full image button to display the featured Mars image.

Starting URL: https://data-class-jpl-space.s3.amazonaws.com/JPL_Space/index.html

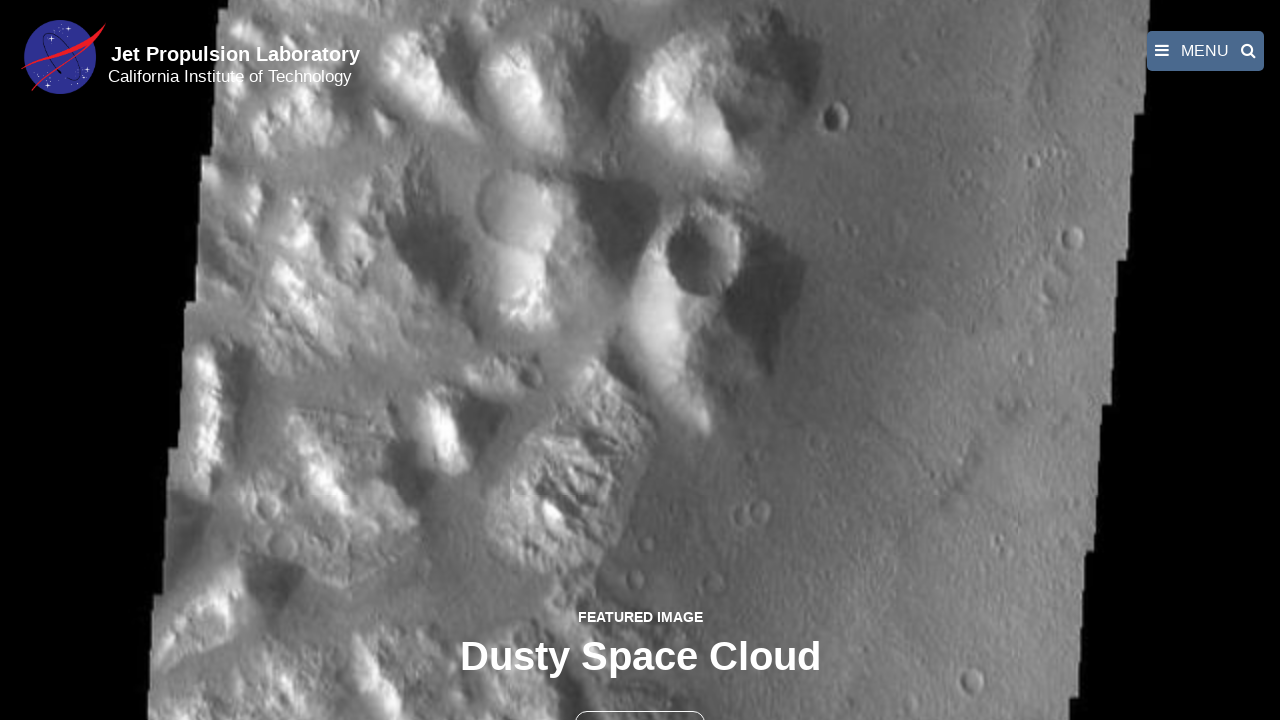

Navigated to JPL Space image gallery
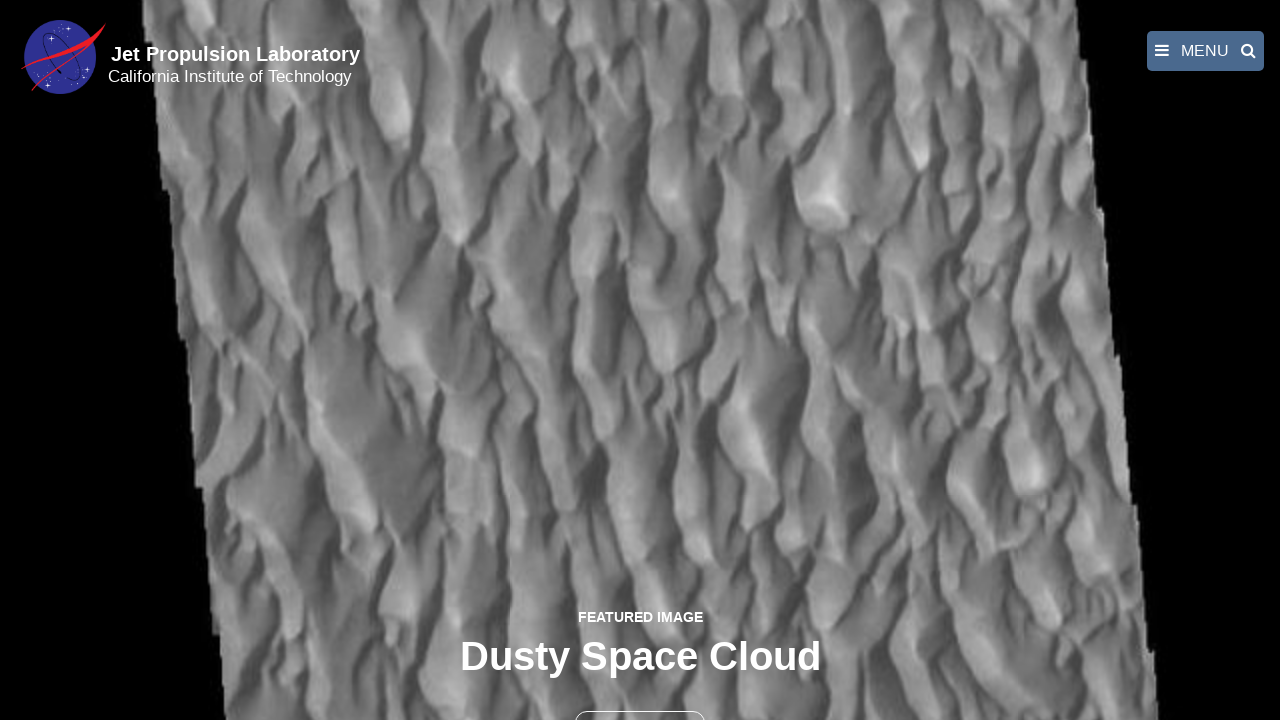

Clicked the full image button to display featured Mars image at (640, 699) on button >> nth=1
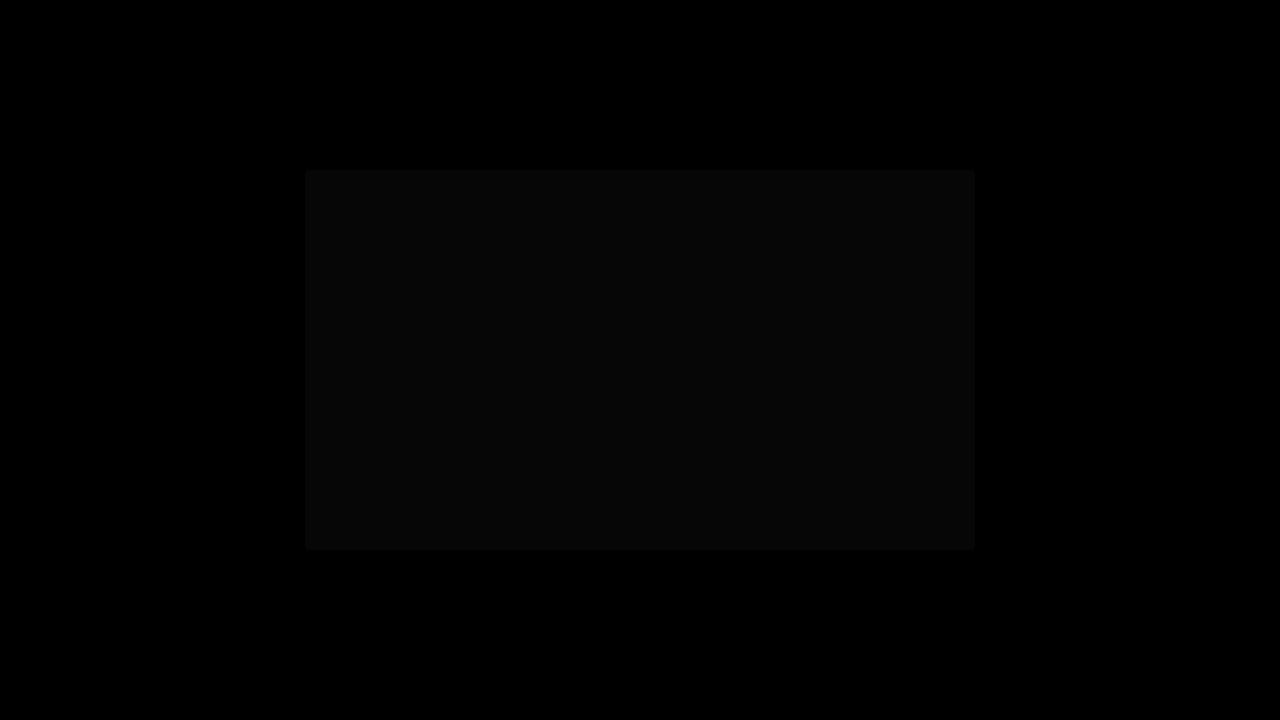

Full-size Mars image loaded in fancybox viewer
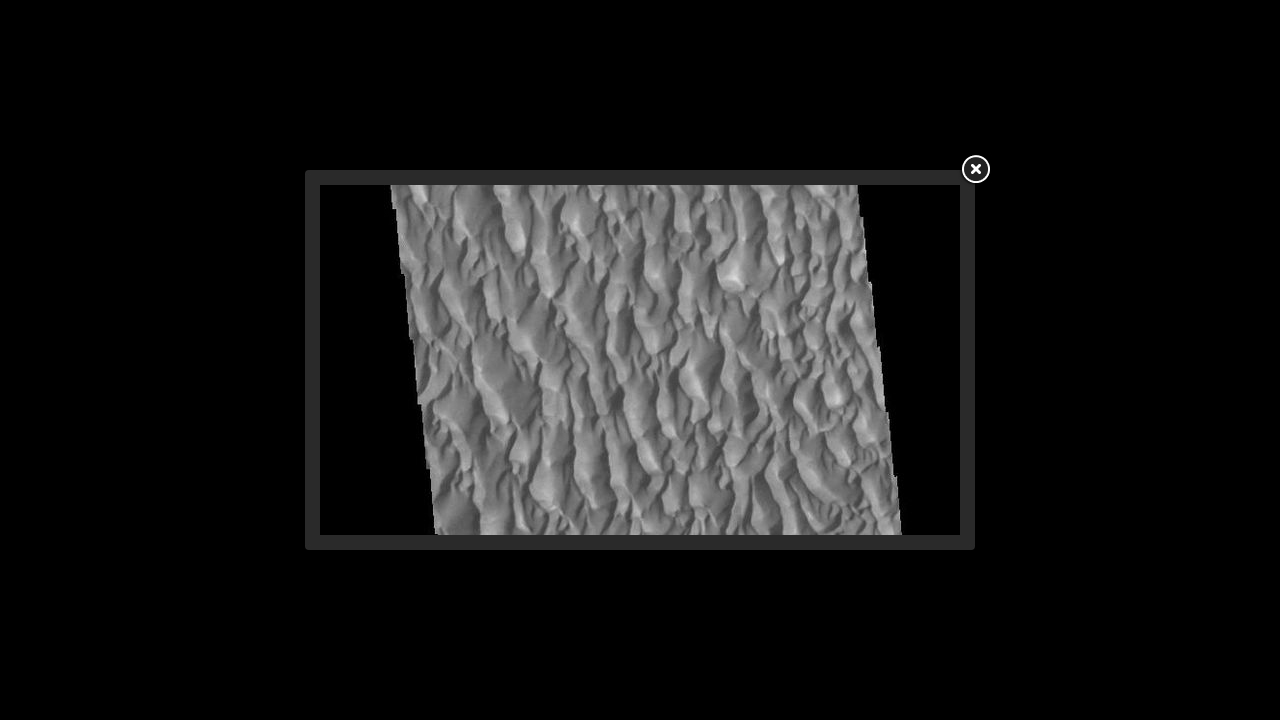

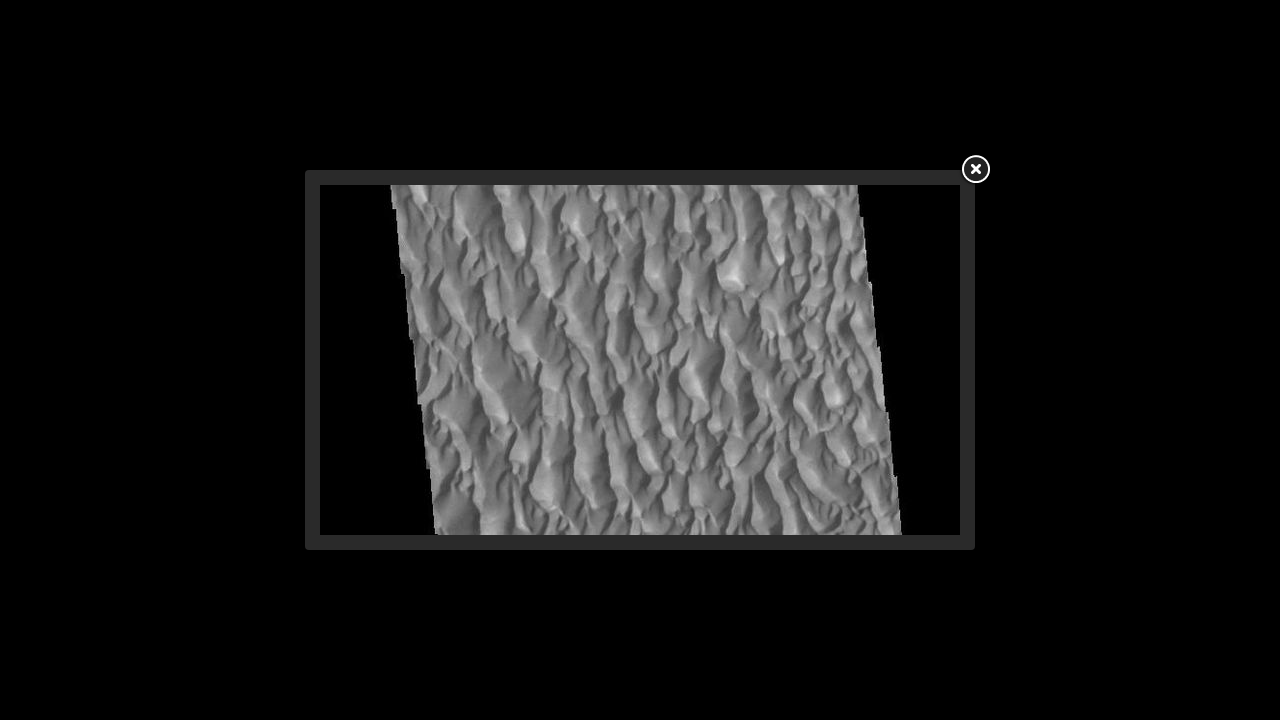